Tests that edits are saved when the input loses focus (blur event)

Starting URL: https://demo.playwright.dev/todomvc

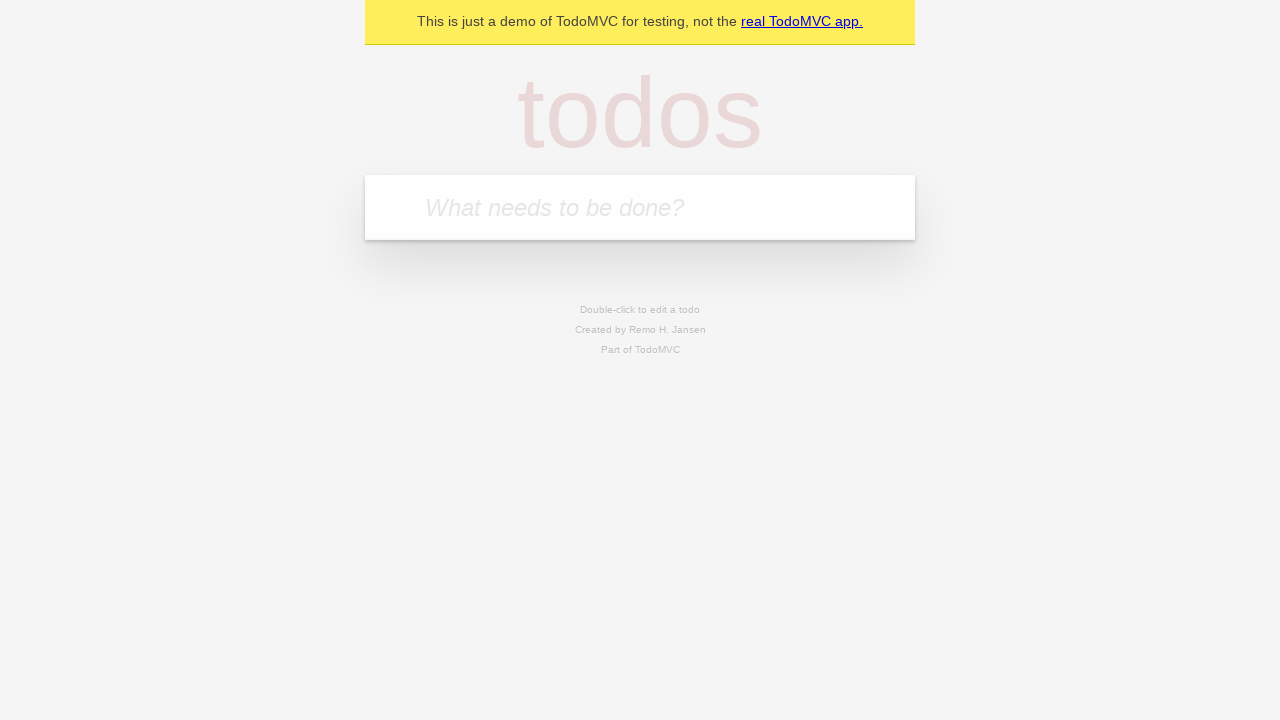

Located the 'What needs to be done?' input field
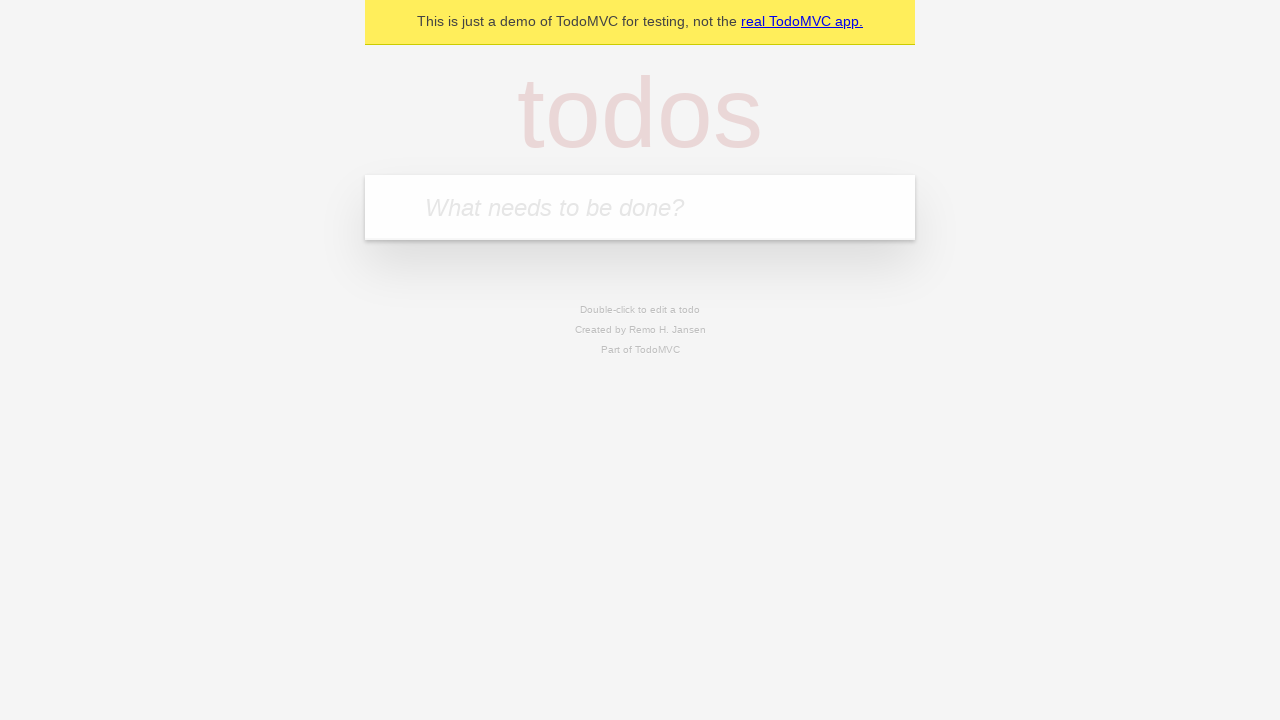

Filled todo input with 'buy some cheese' on internal:attr=[placeholder="What needs to be done?"i]
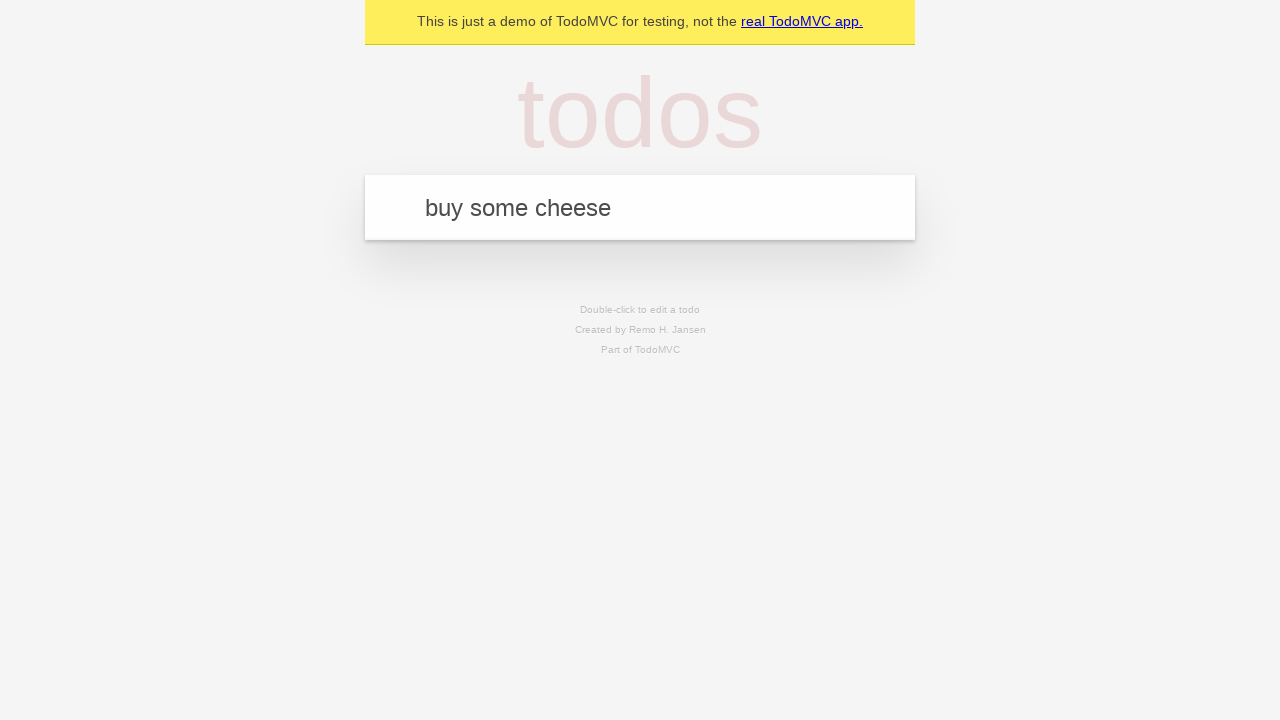

Pressed Enter to add todo 'buy some cheese' on internal:attr=[placeholder="What needs to be done?"i]
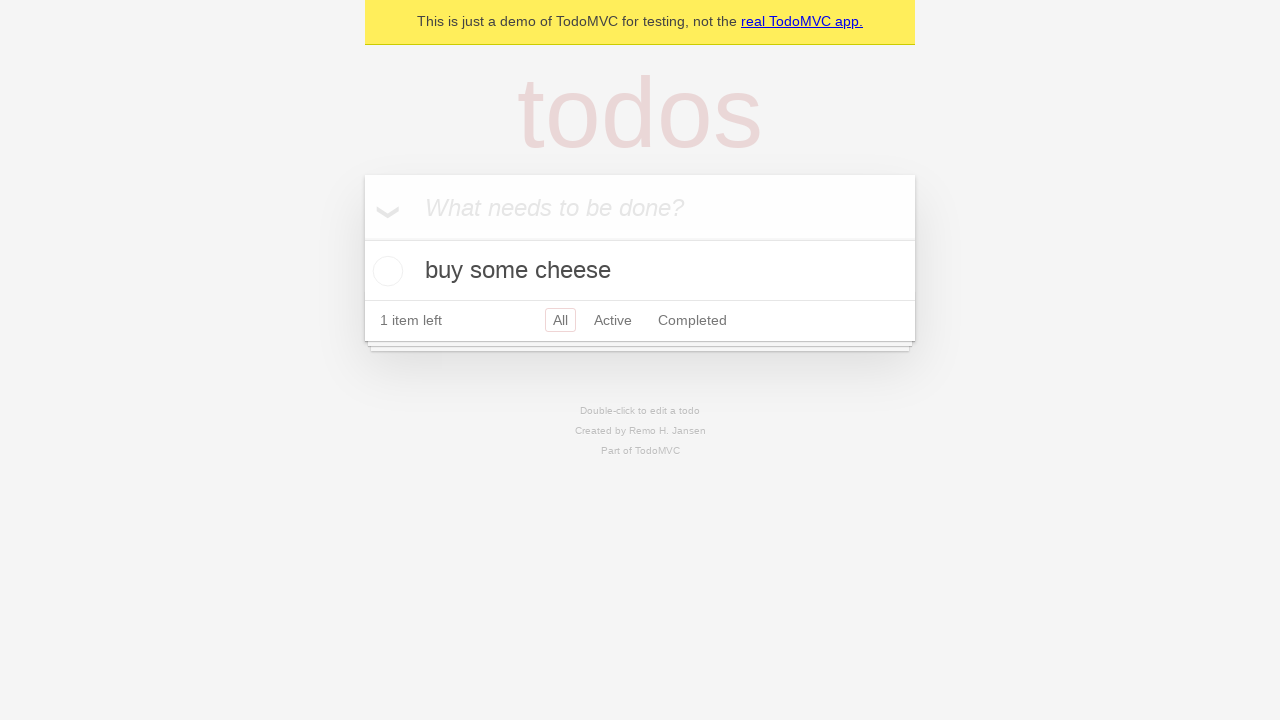

Filled todo input with 'feed the cat' on internal:attr=[placeholder="What needs to be done?"i]
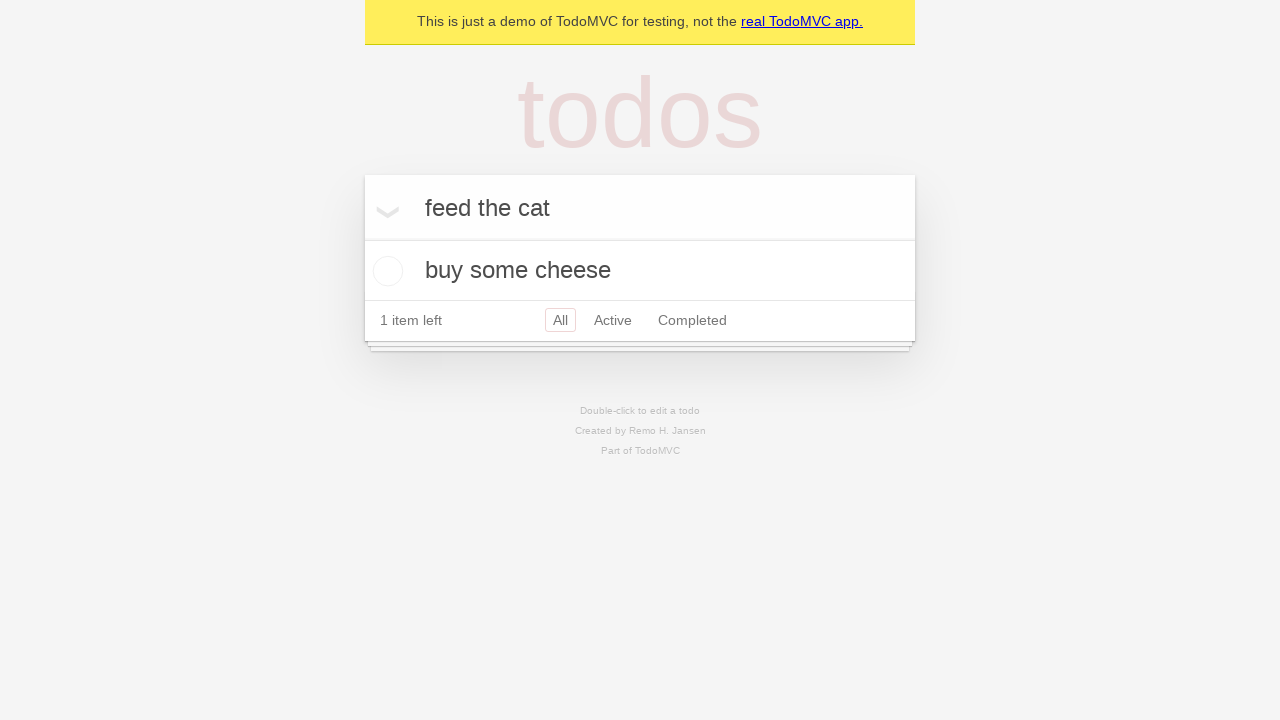

Pressed Enter to add todo 'feed the cat' on internal:attr=[placeholder="What needs to be done?"i]
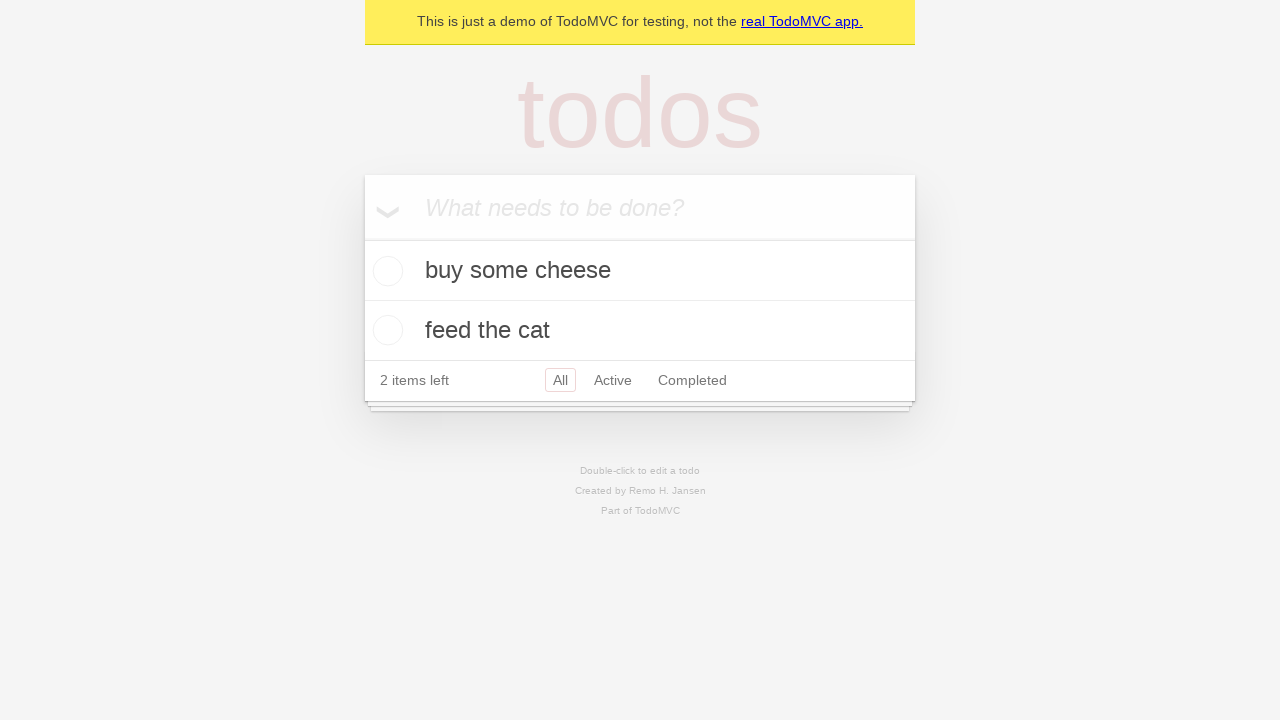

Filled todo input with 'book a doctors appointment' on internal:attr=[placeholder="What needs to be done?"i]
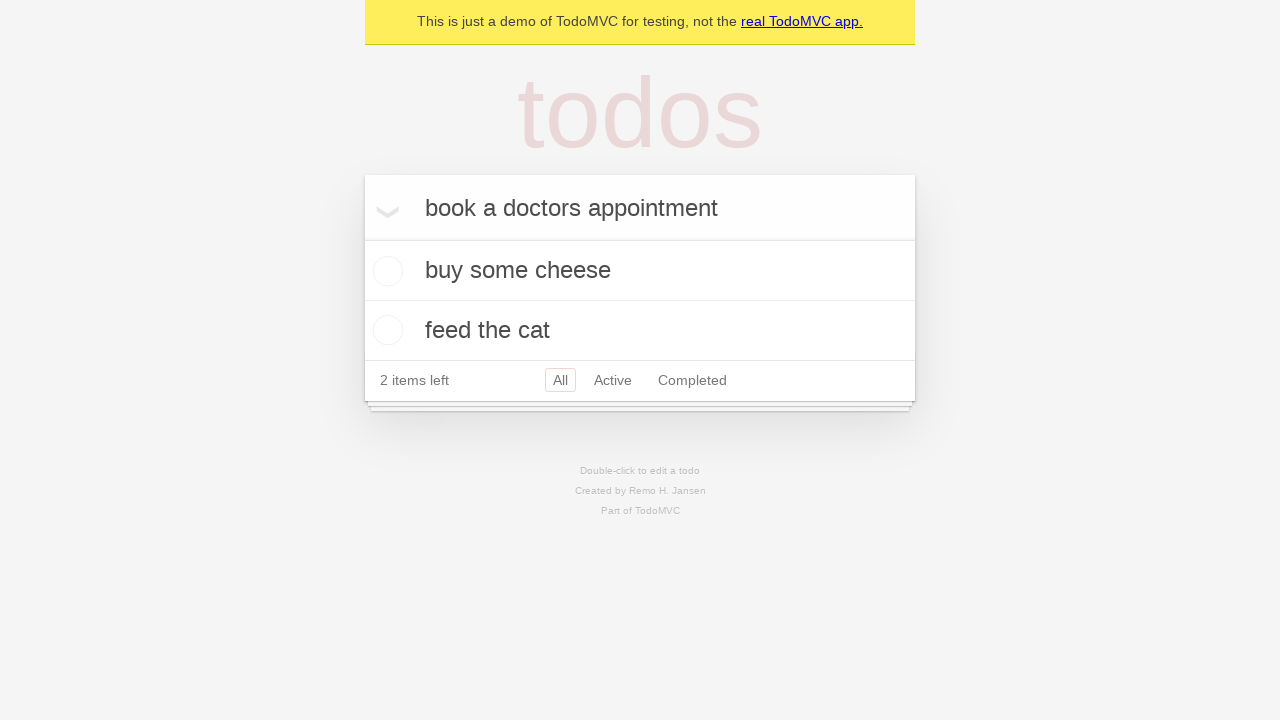

Pressed Enter to add todo 'book a doctors appointment' on internal:attr=[placeholder="What needs to be done?"i]
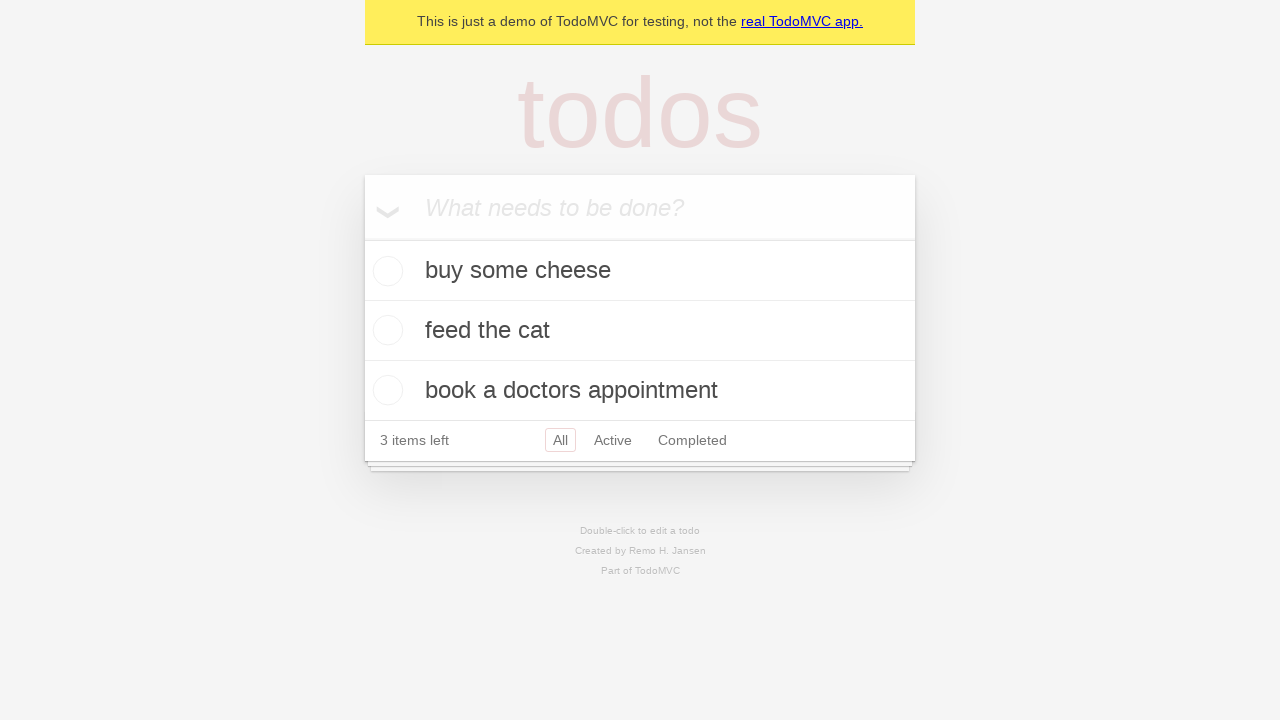

Waited for all 3 todo items to appear
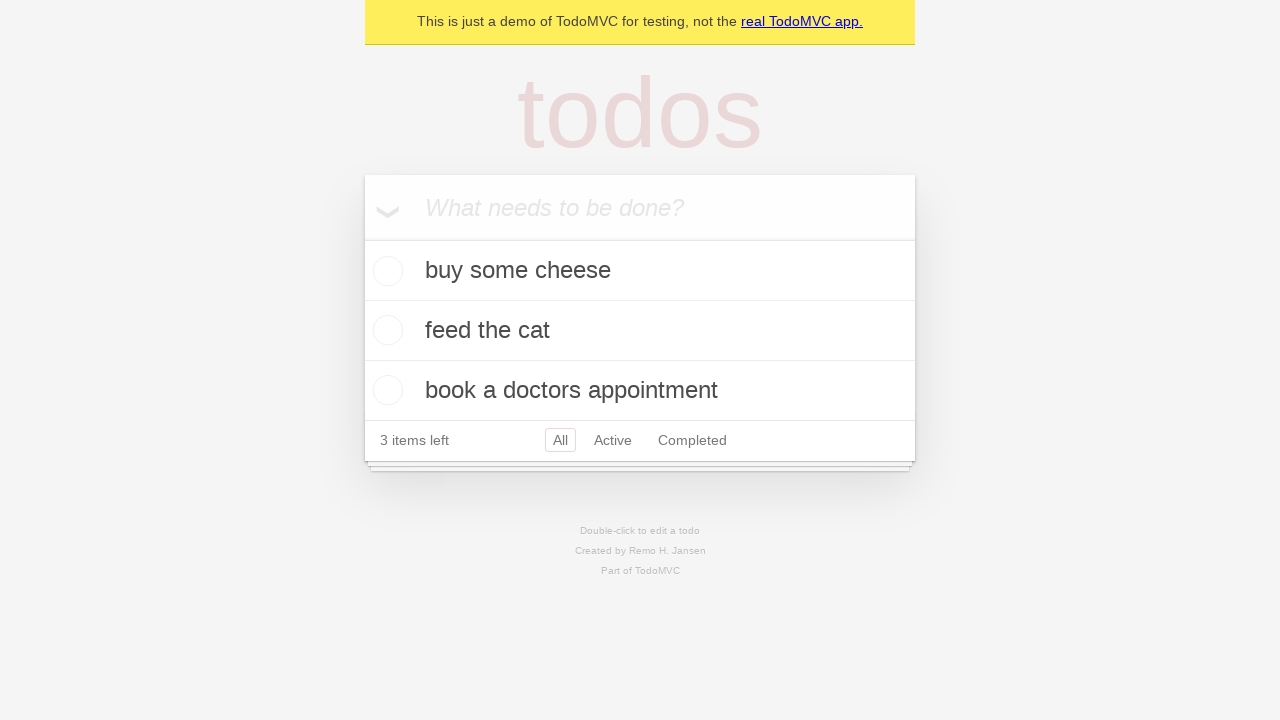

Located the second todo item
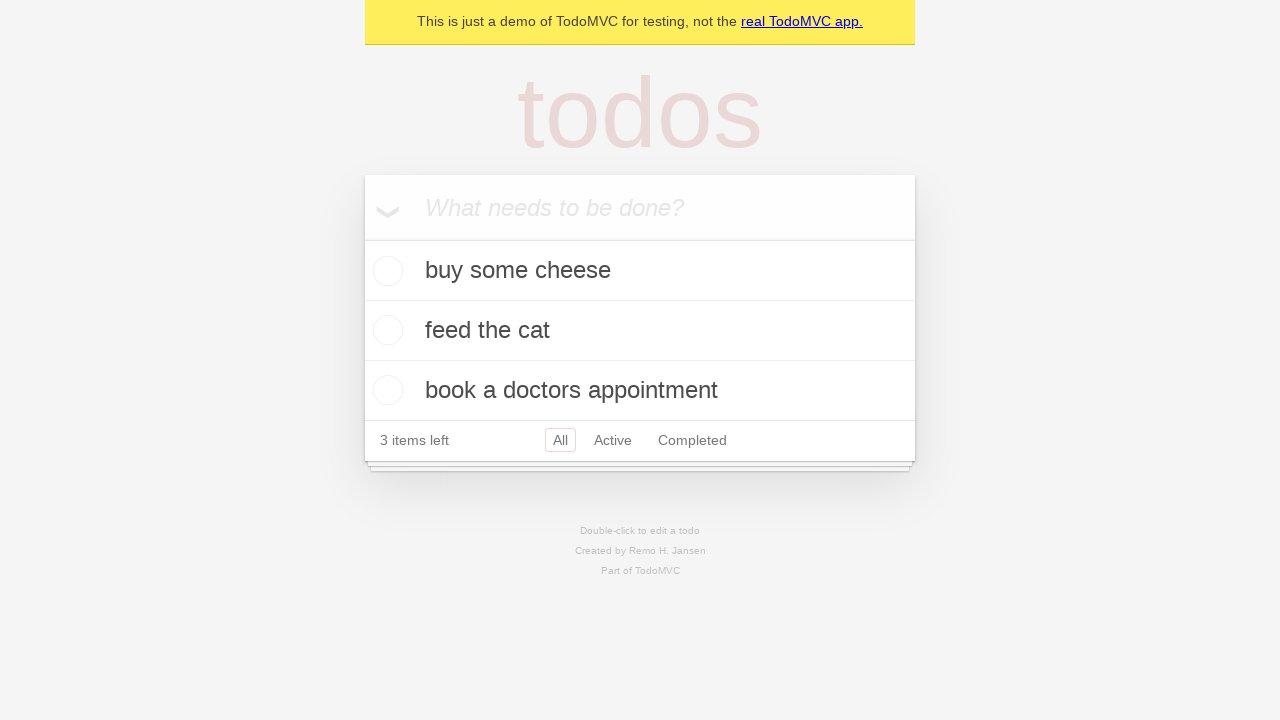

Double-clicked second todo to enter edit mode at (640, 331) on internal:testid=[data-testid="todo-item"s] >> nth=1
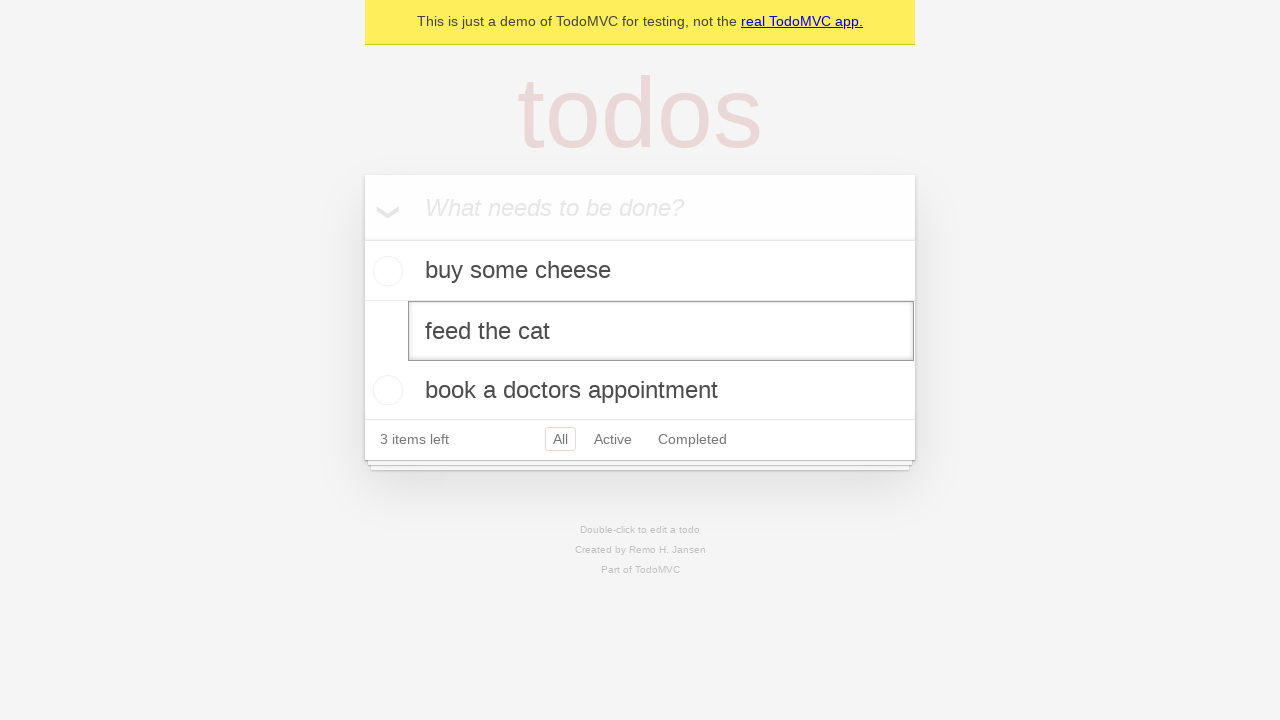

Located the edit input field
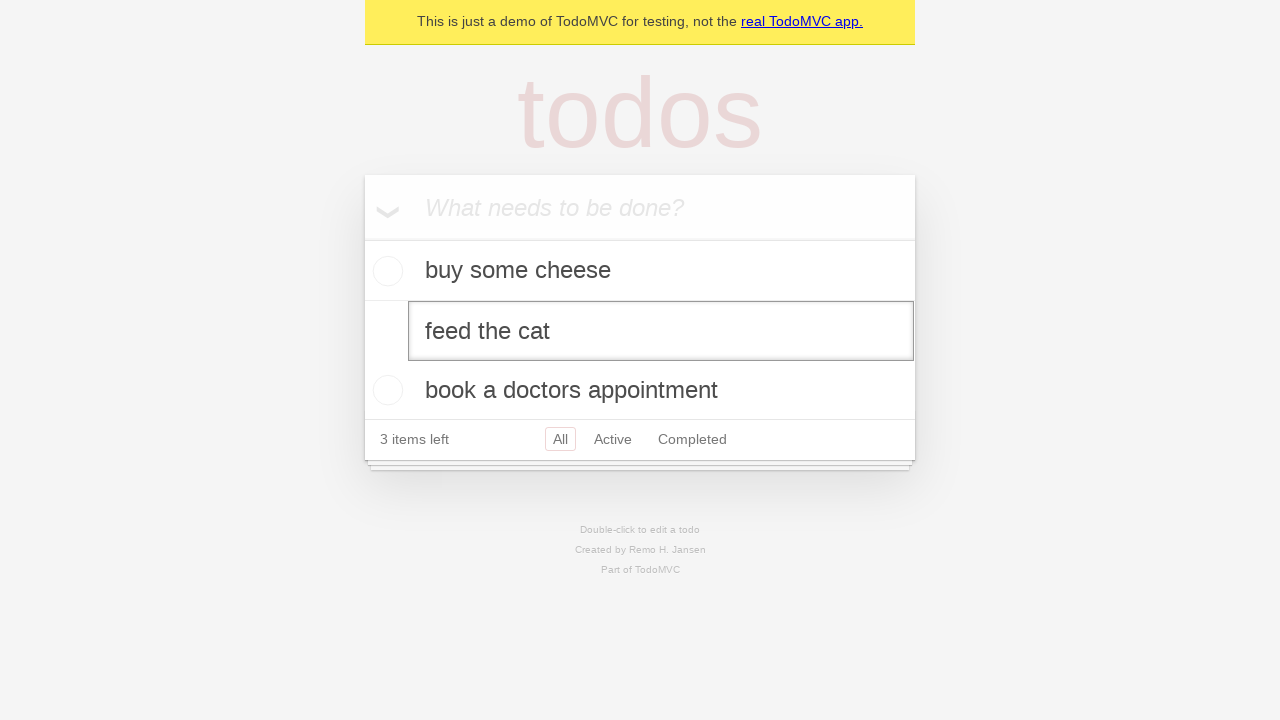

Filled edit input with 'buy some sausages' on internal:testid=[data-testid="todo-item"s] >> nth=1 >> internal:role=textbox[nam
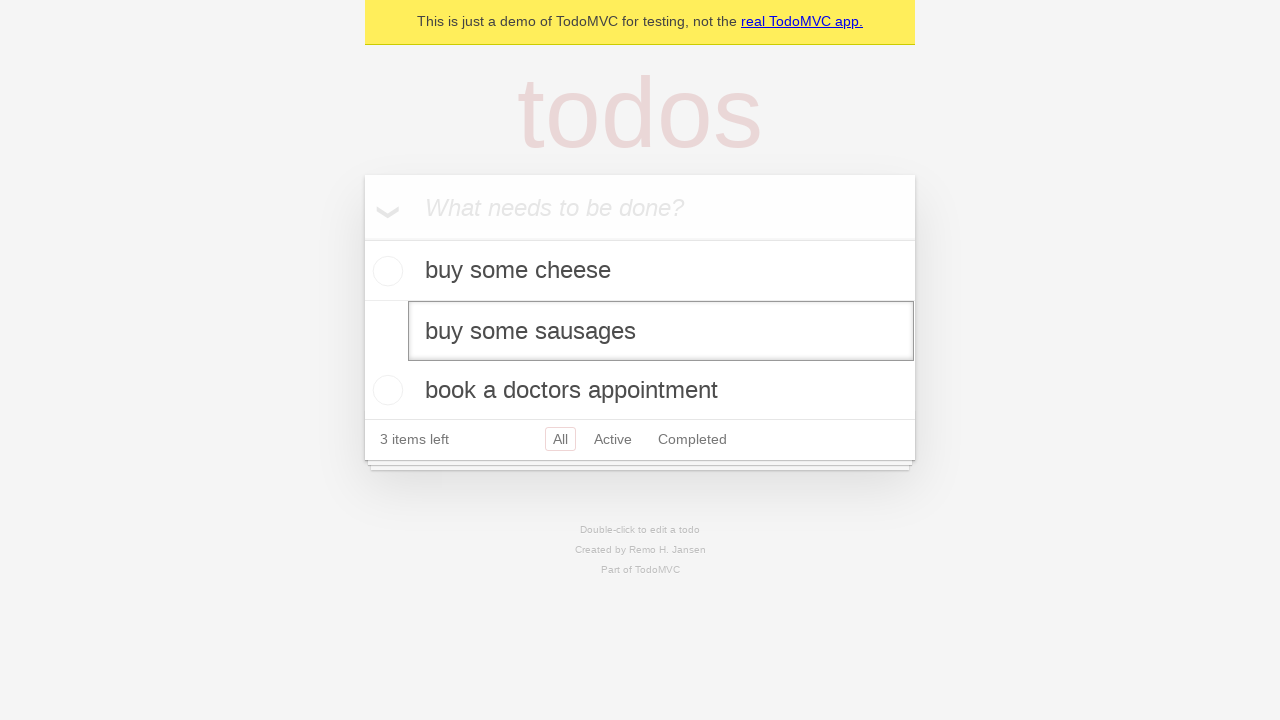

Dispatched blur event to save edits
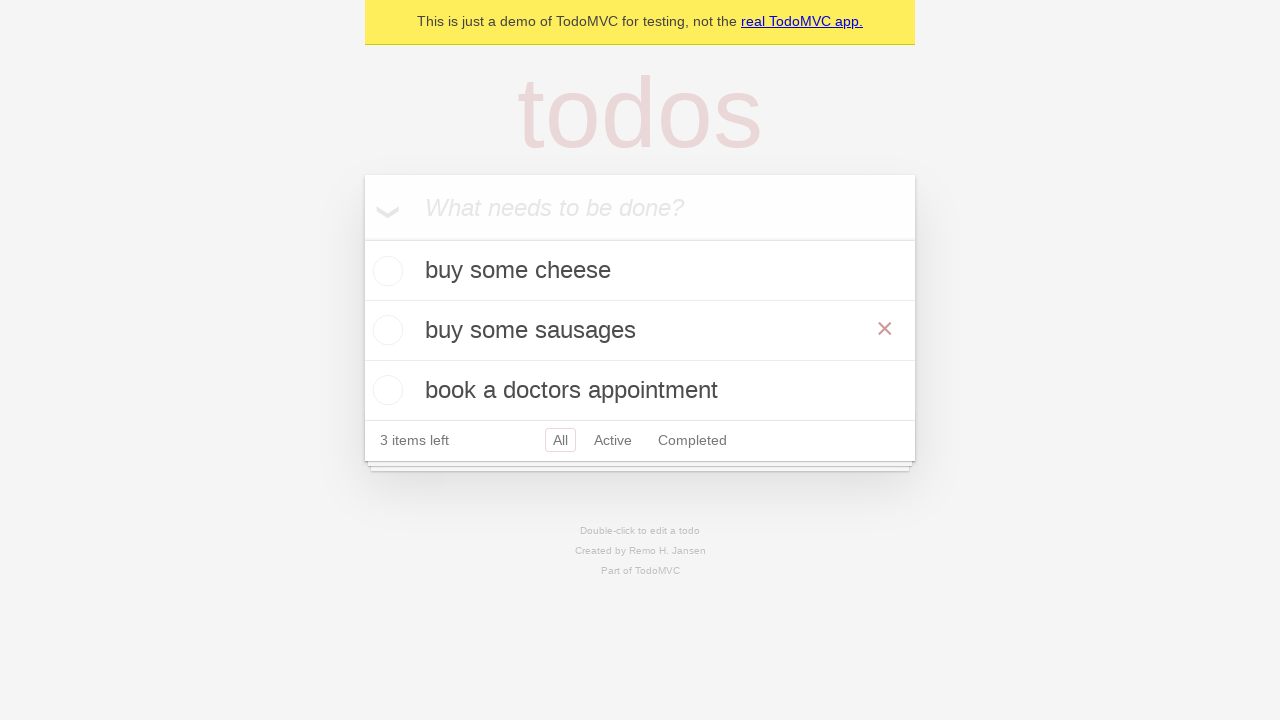

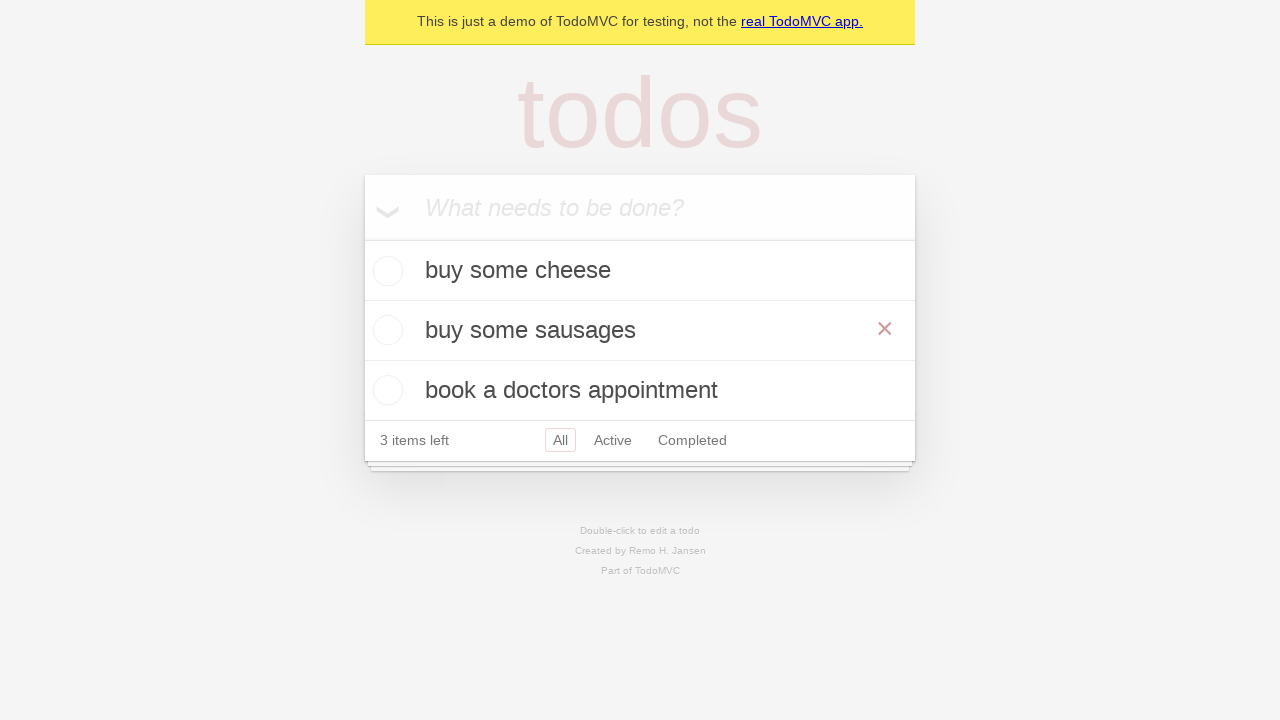